Tests file download functionality by clicking on a download link on the demoqa upload-download page

Starting URL: https://demoqa.com/upload-download

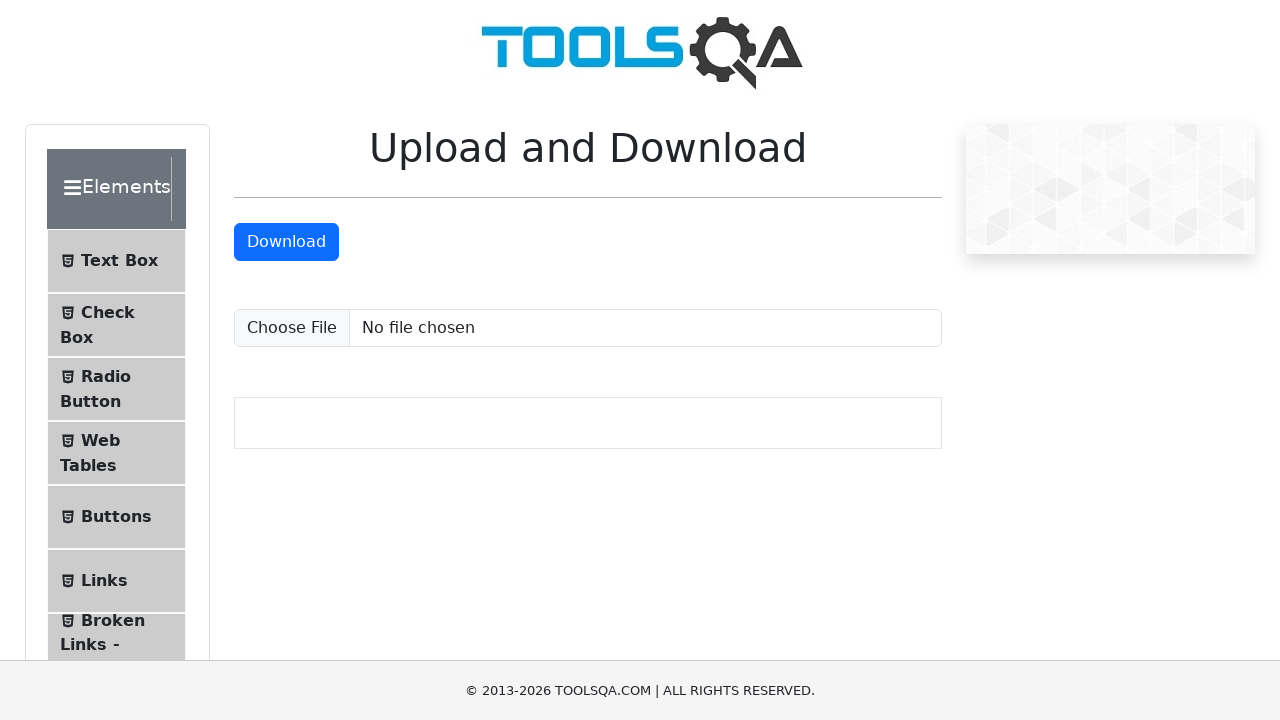

Clicked the Download link to initiate file download at (116, 360) on a:has-text('Download')
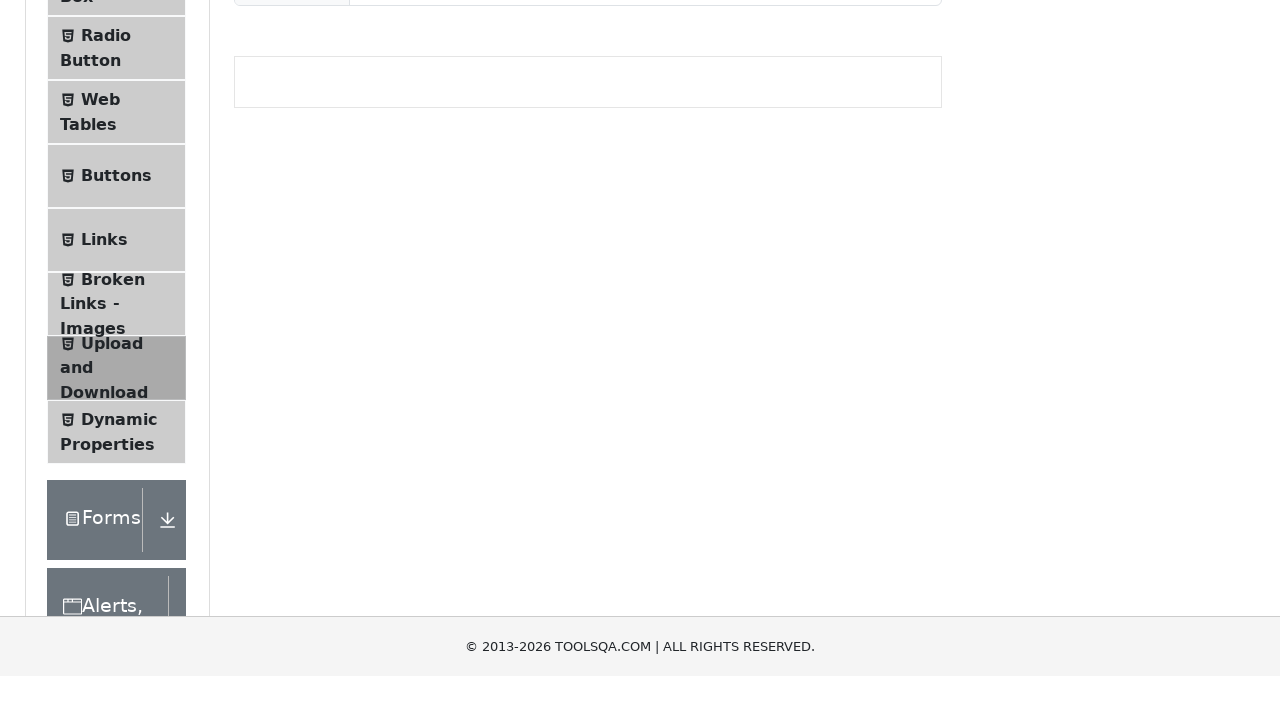

Waited 2 seconds to ensure download starts
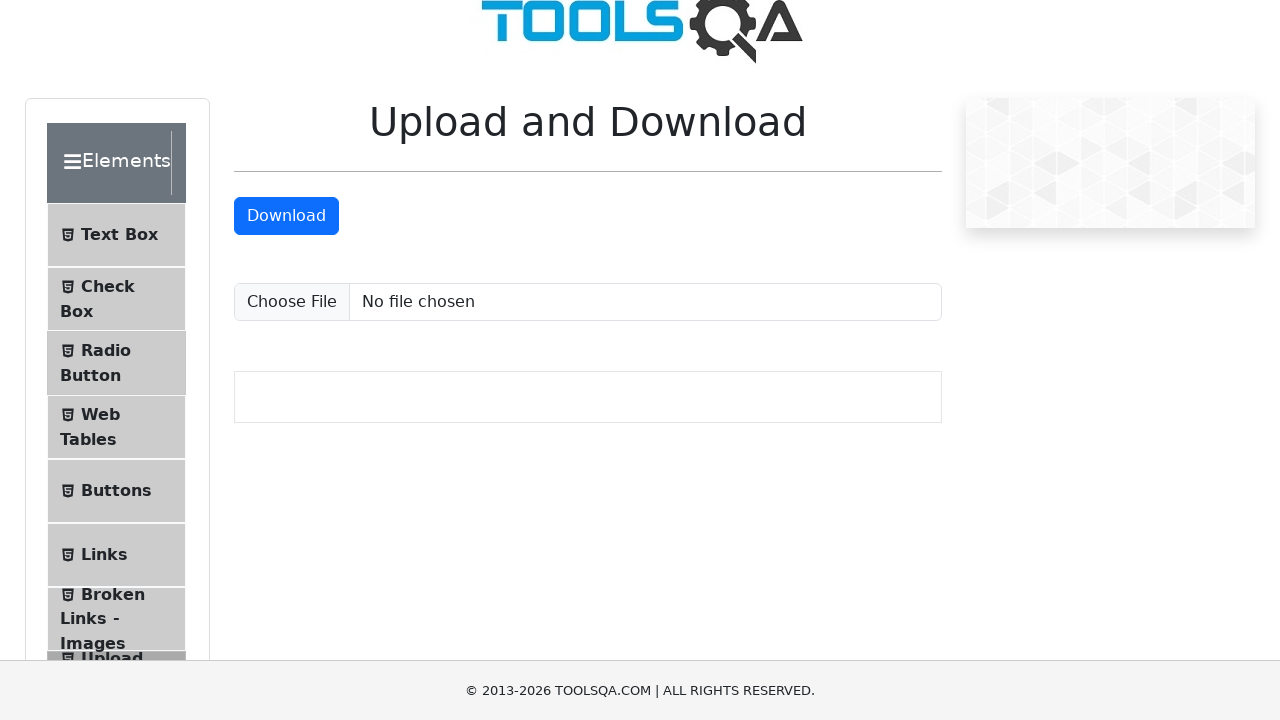

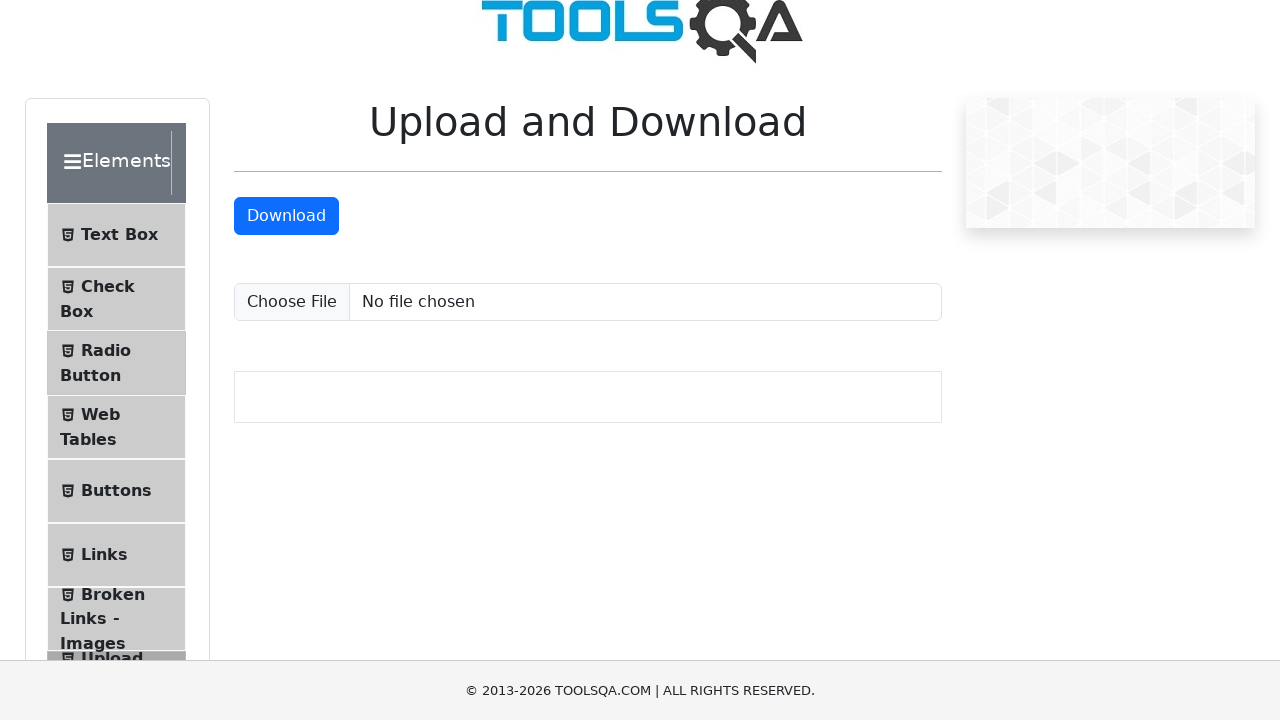